Navigates to Rahul Shetty Academy website and retrieves the page title and URL

Starting URL: https://rahulshettyacademy.com

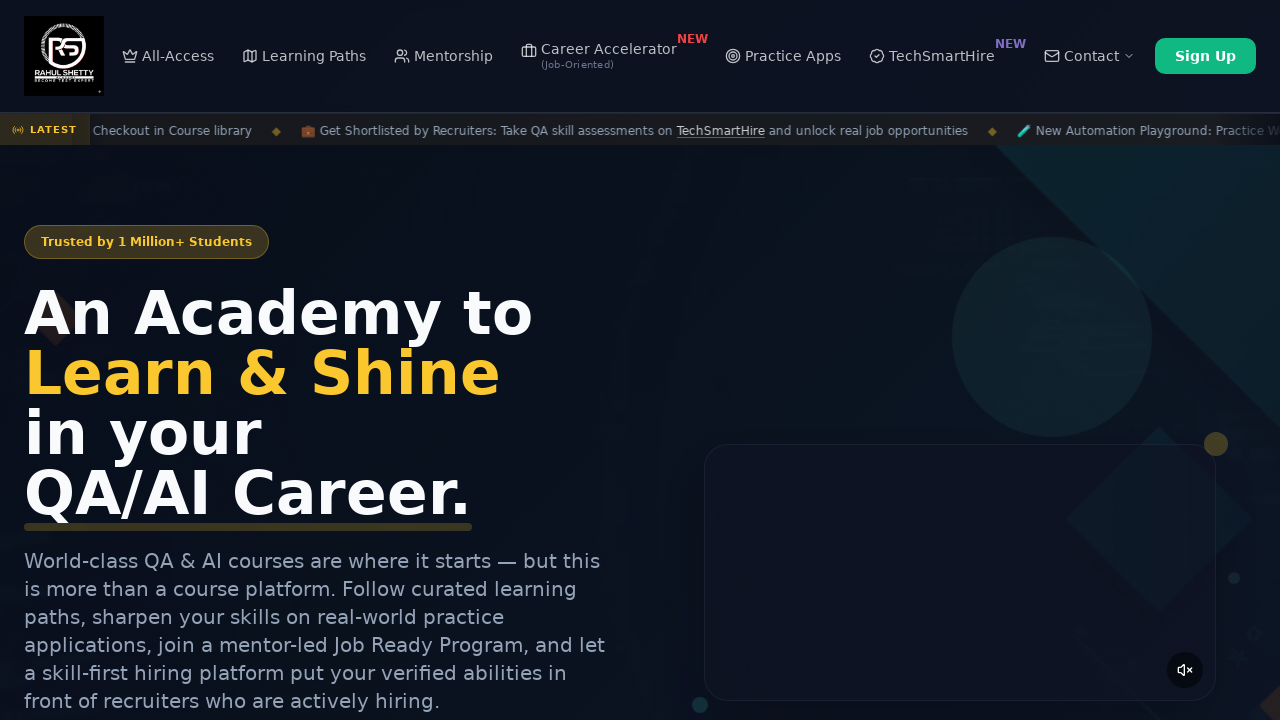

Verified page title is not None
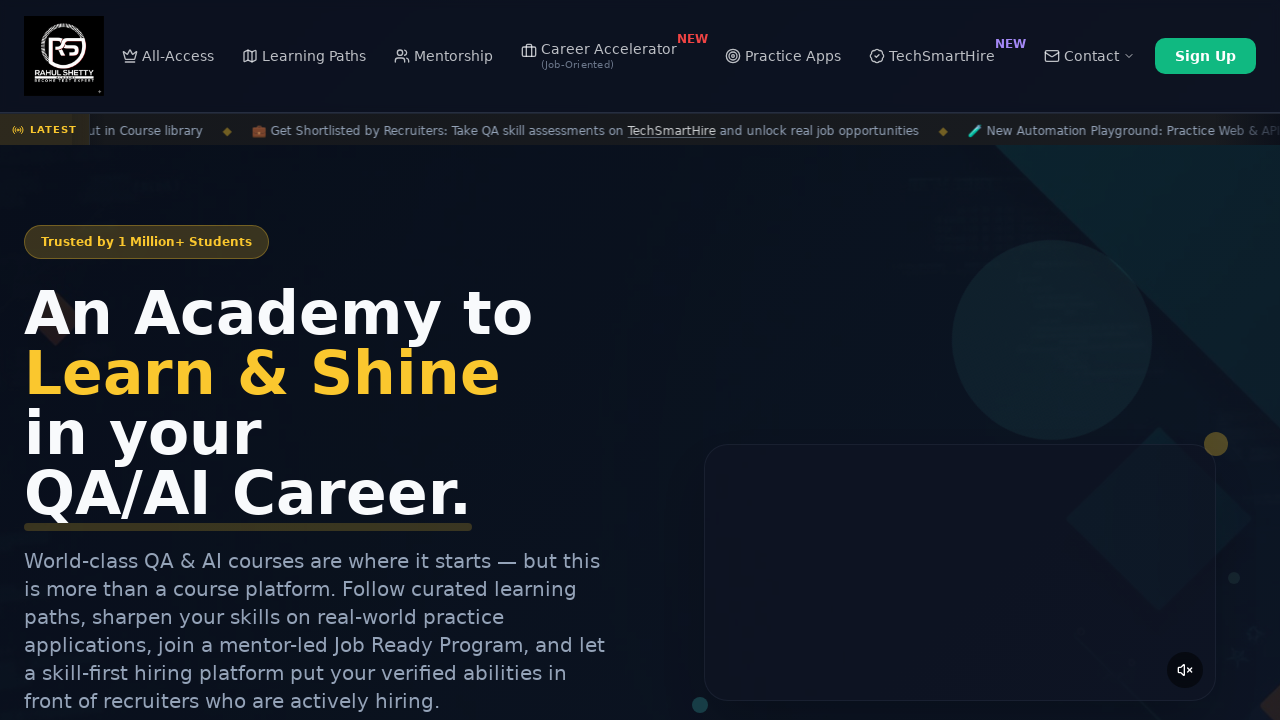

Verified page URL matches Rahul Shetty Academy domain
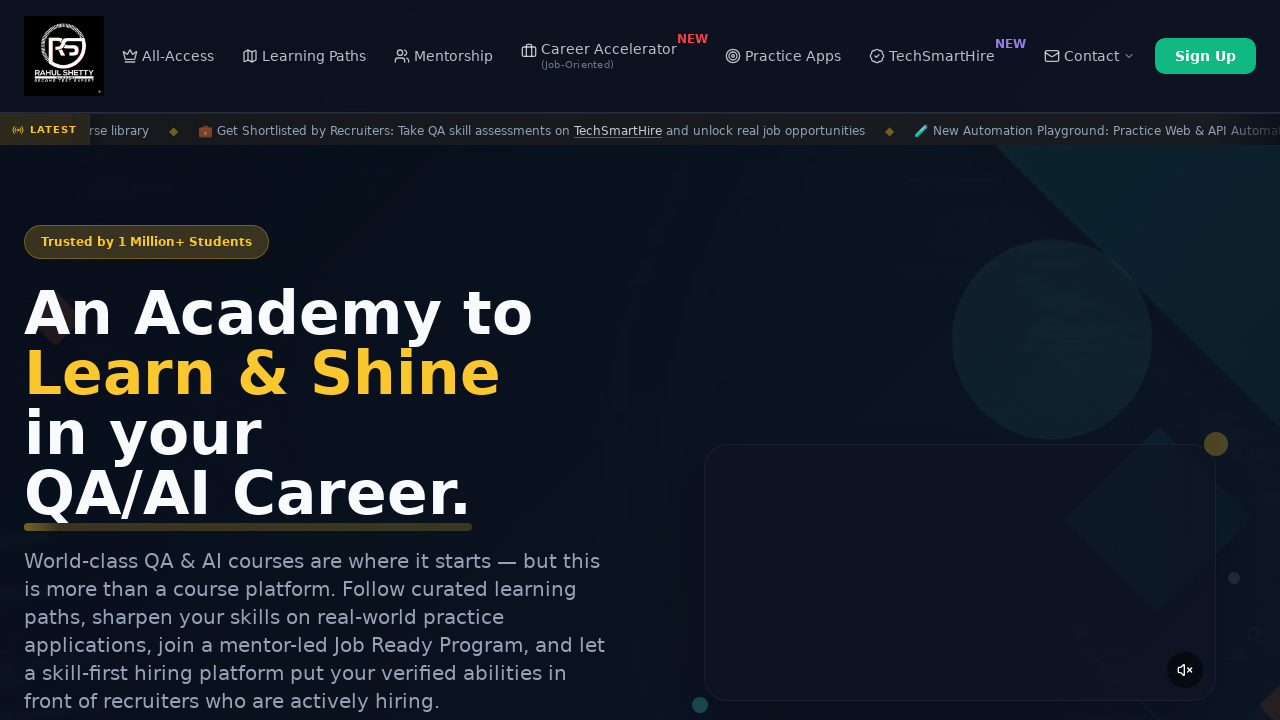

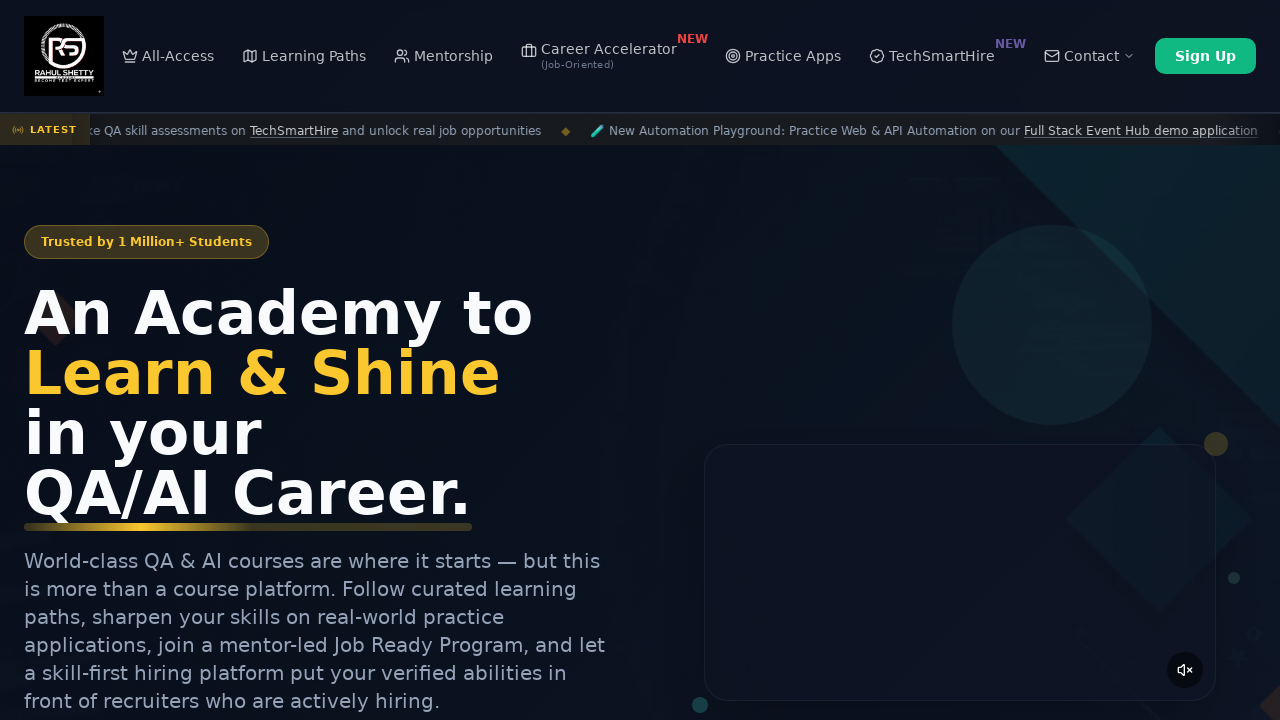